Tests the "Remember Me" checkbox on Steam's sign-in page by clicking it and verifying it toggles from checked to unchecked state.

Starting URL: https://store.steampowered.com/login/

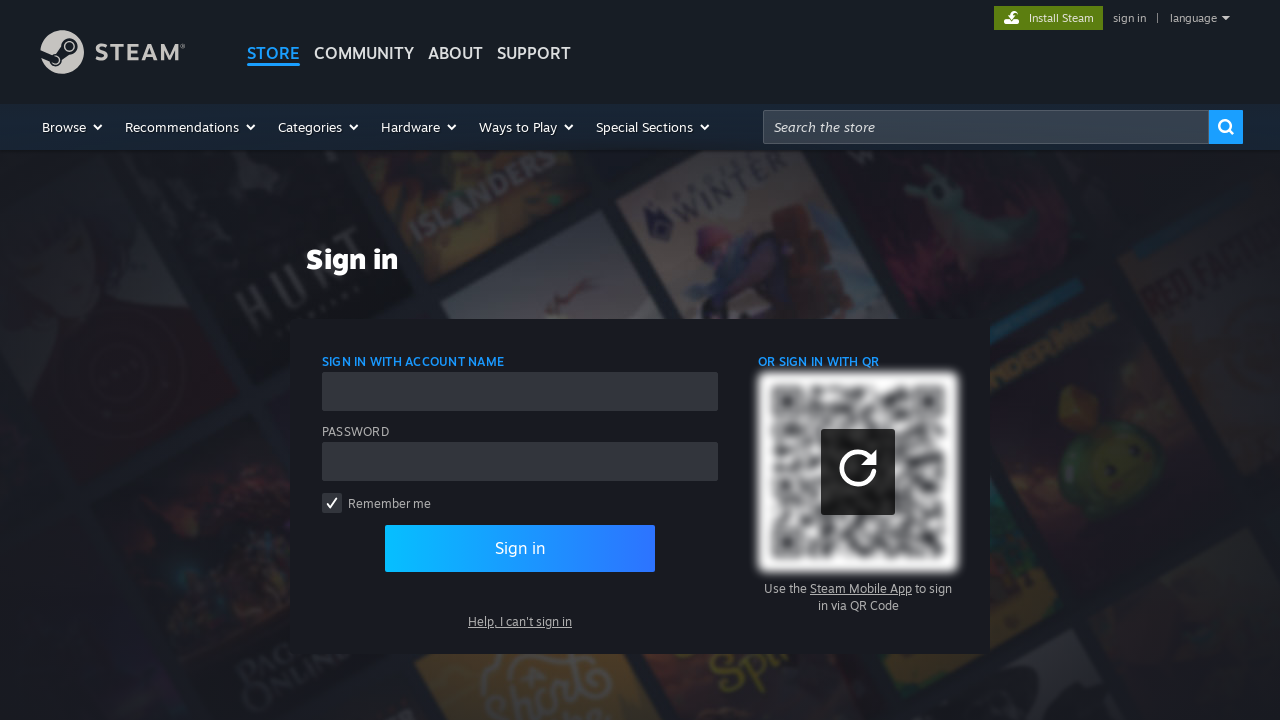

Waited for Steam sign-in form to load
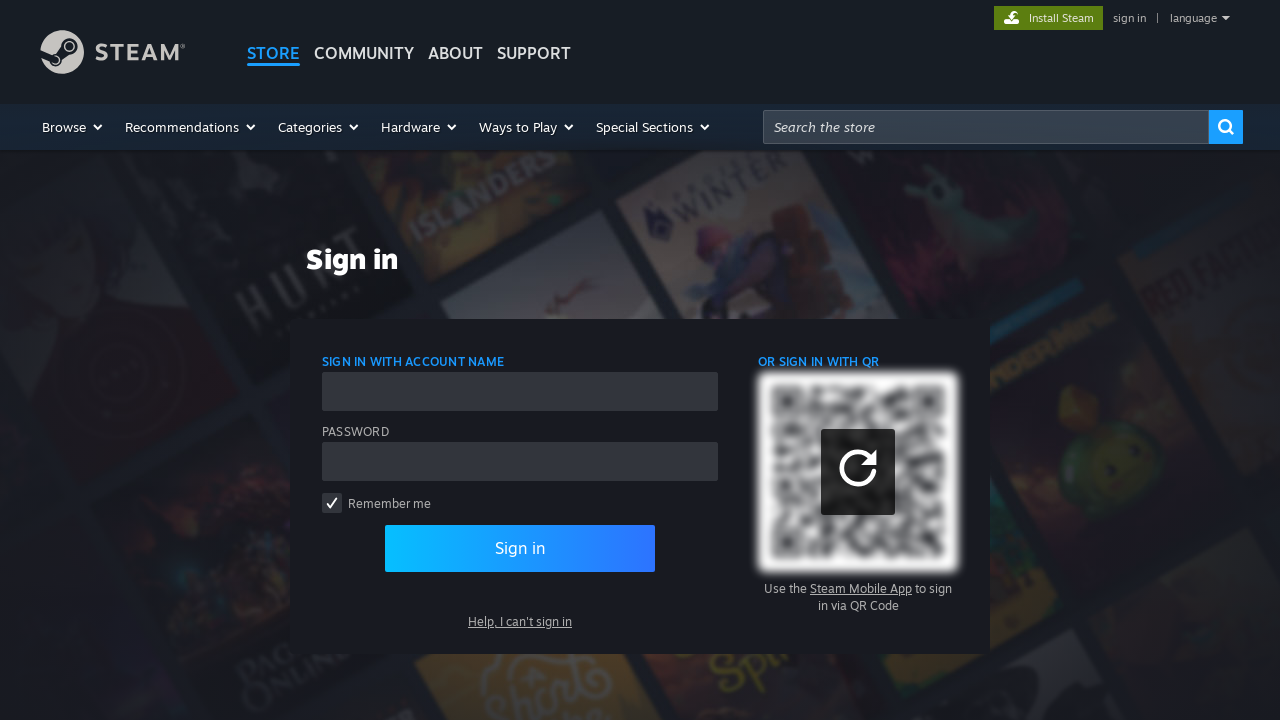

Waited for Remember Me checkbox to become visible
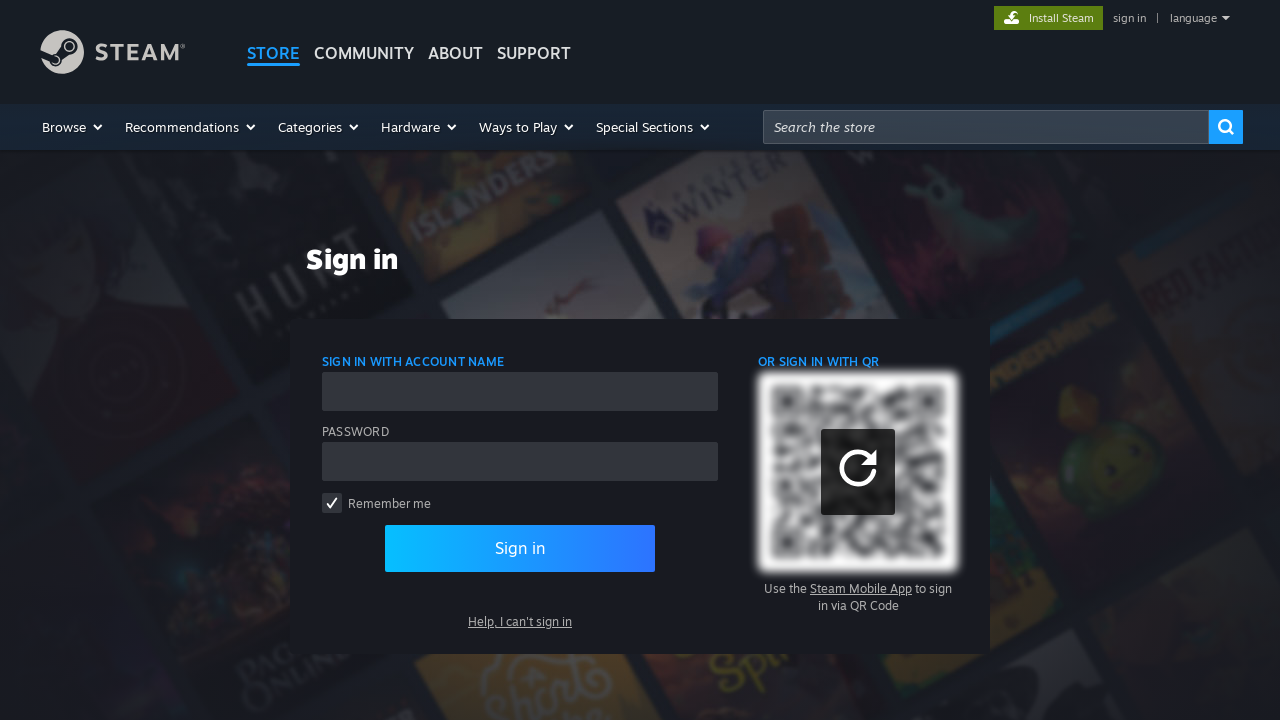

Clicked the Remember Me checkbox at (520, 503) on div.page_content form div.Focusable > div
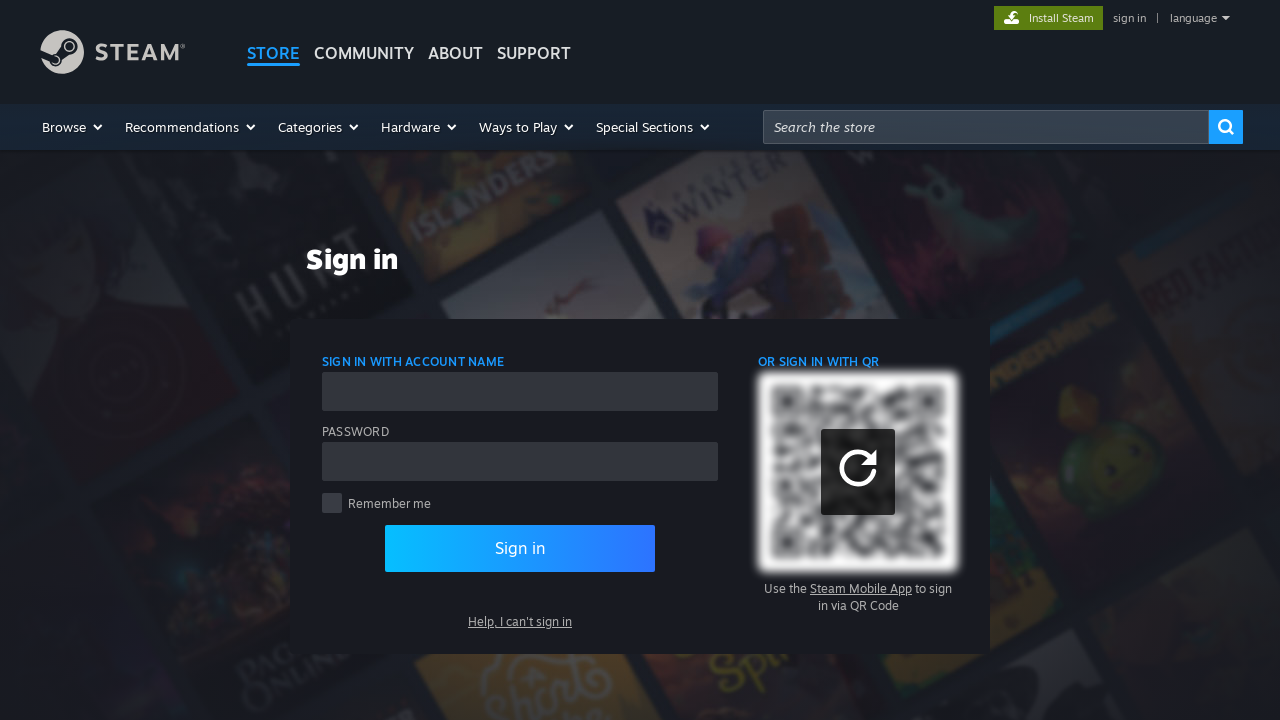

Waited for checkbox toggle animation to complete
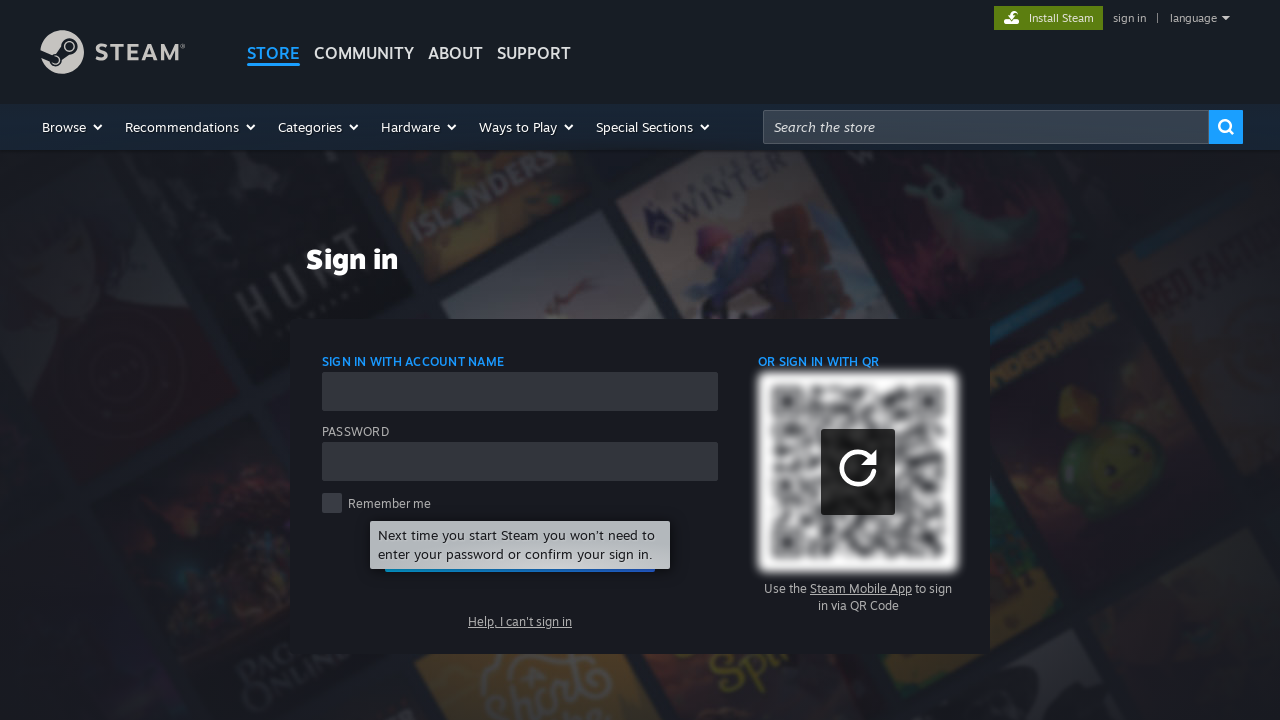

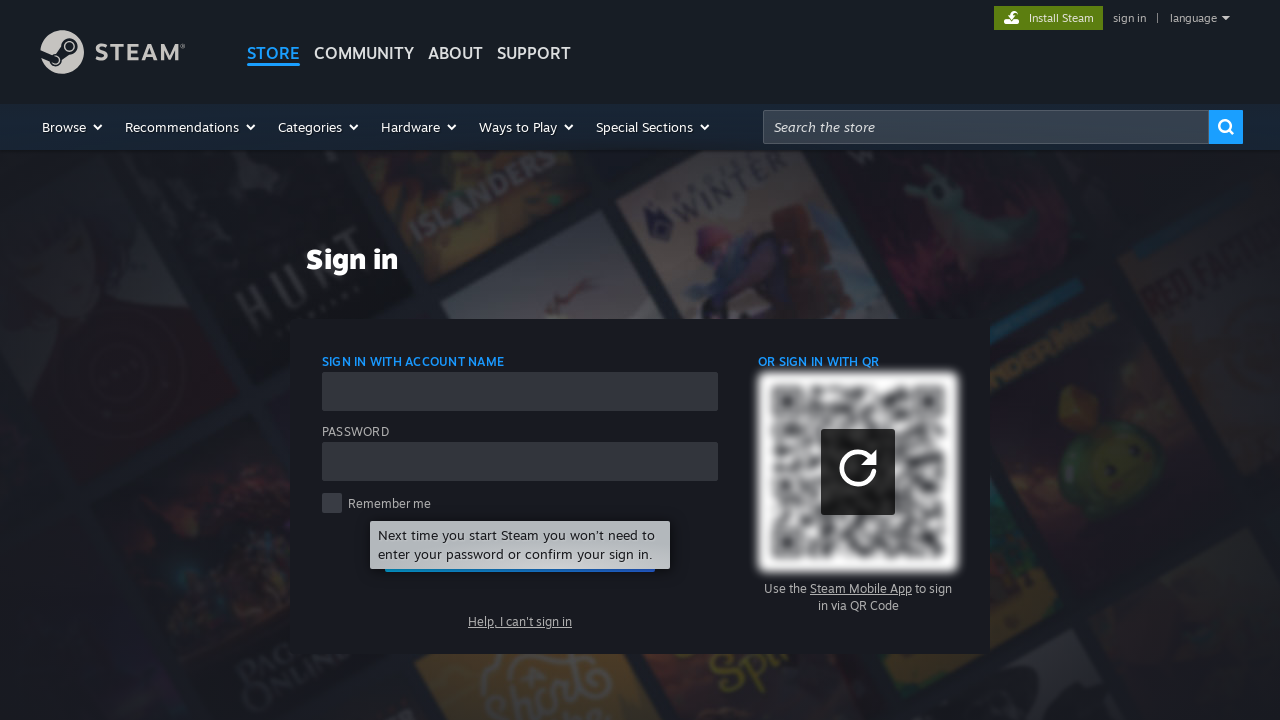